Tests that the counter displays the current number of todo items

Starting URL: https://demo.playwright.dev/todomvc

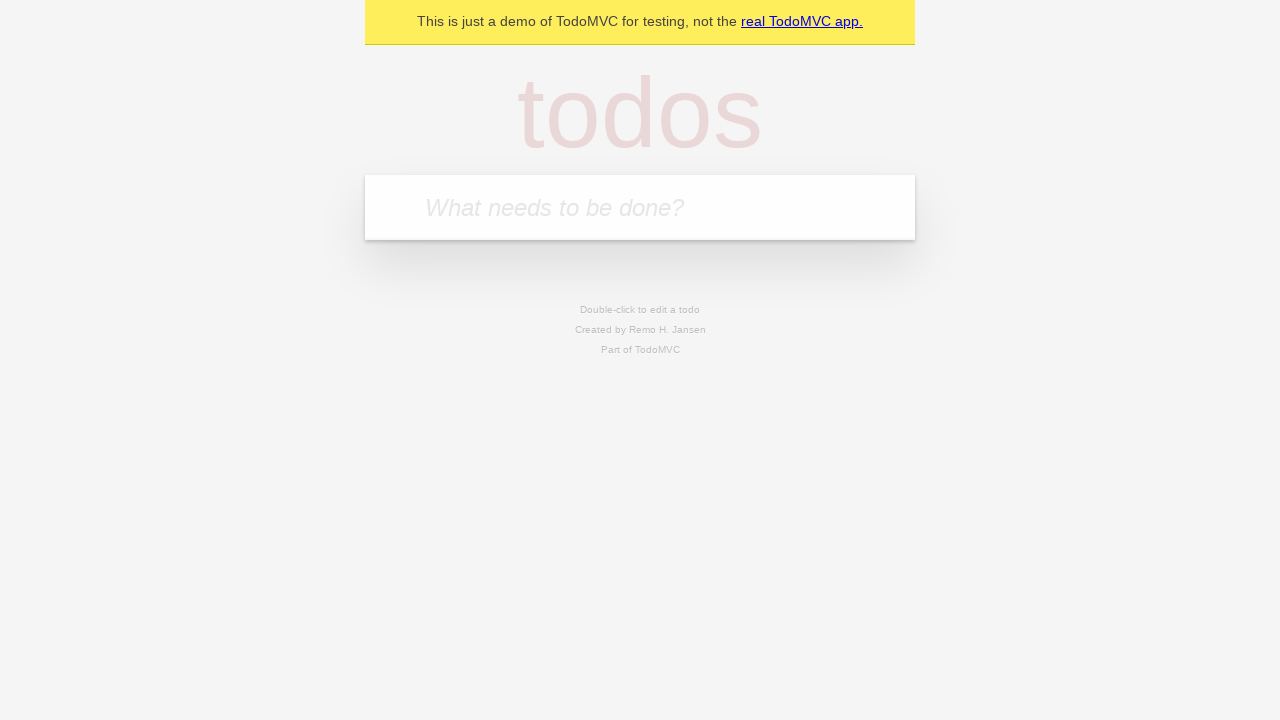

Filled new todo input with 'buy some cheese' on .new-todo
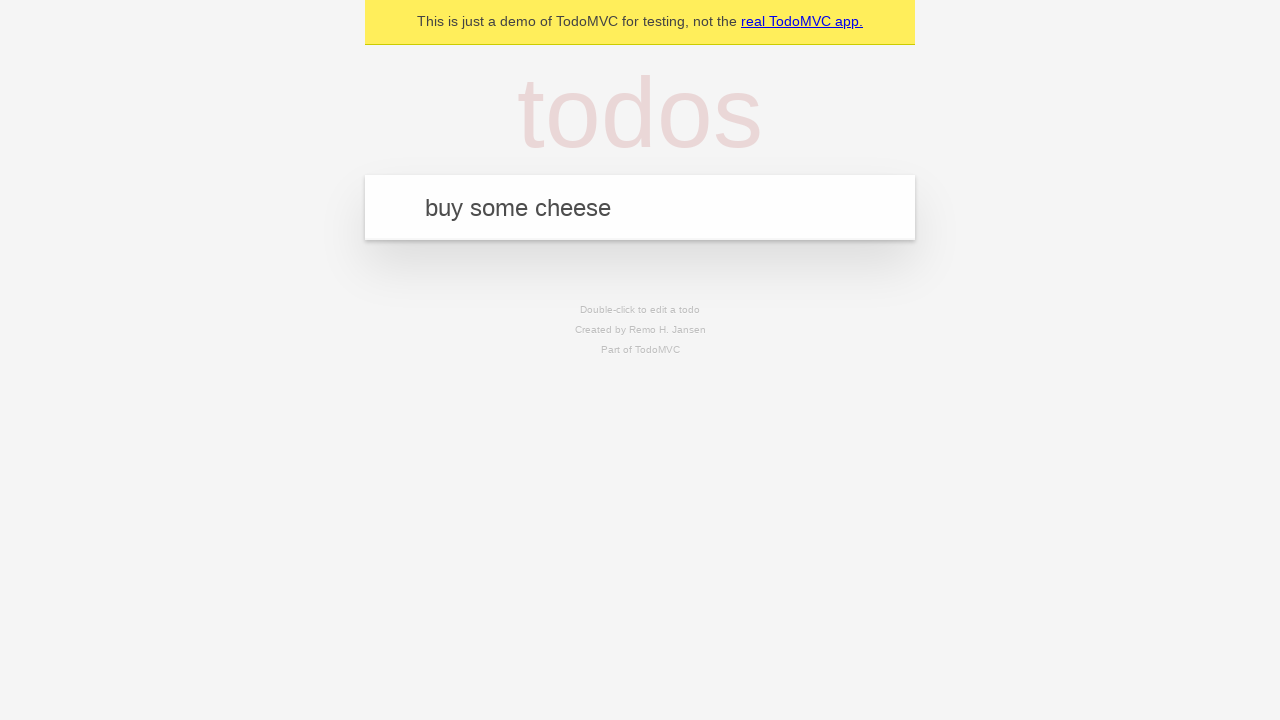

Pressed Enter to add first todo item on .new-todo
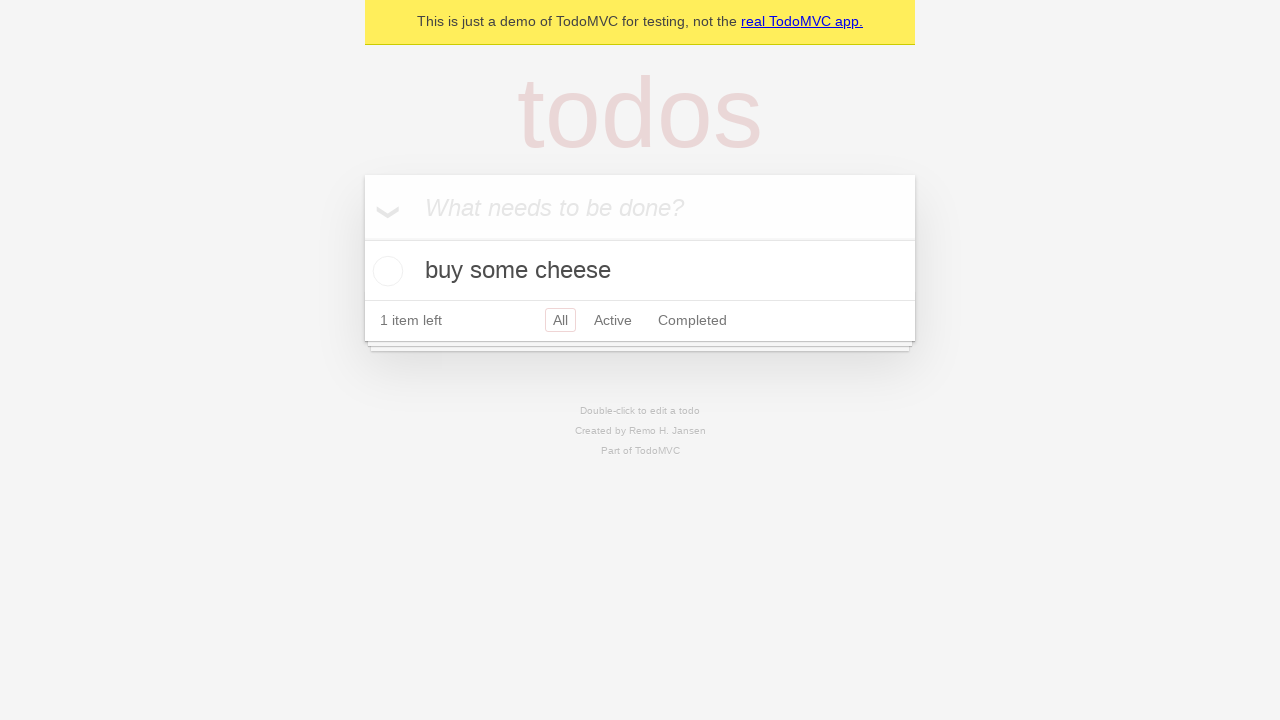

Todo counter element loaded after first item added
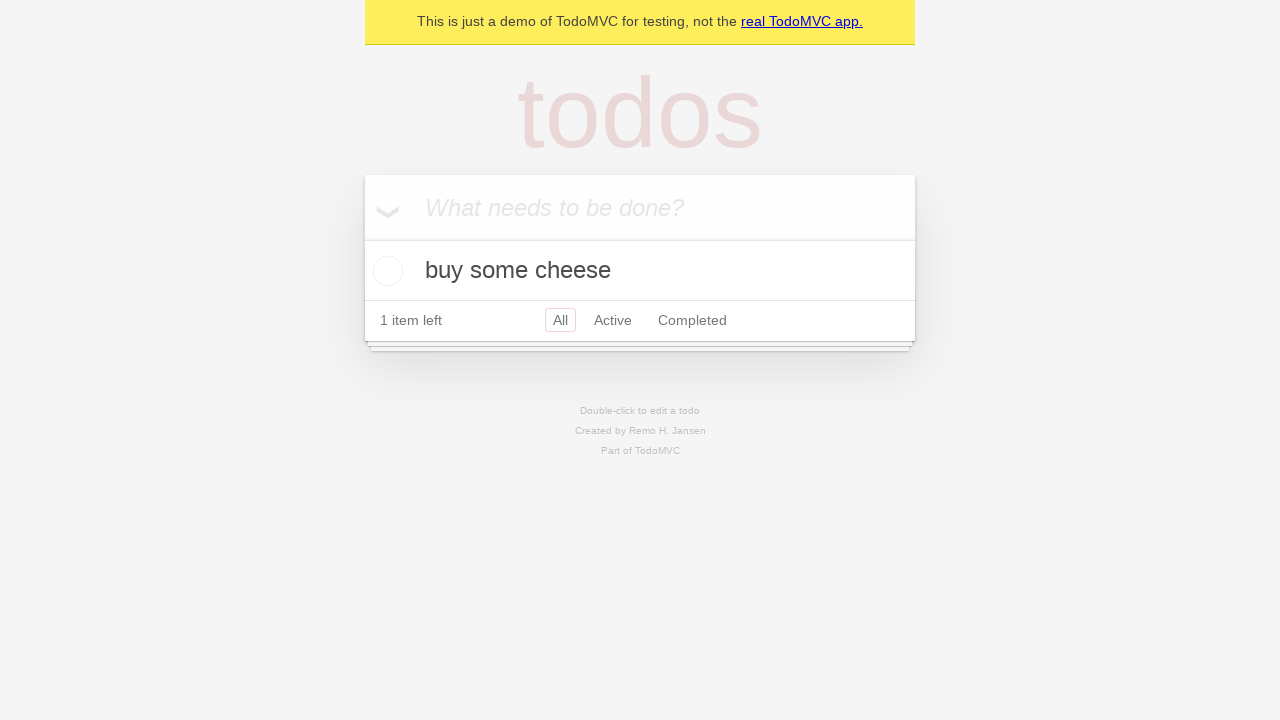

Filled new todo input with 'feed the cat' on .new-todo
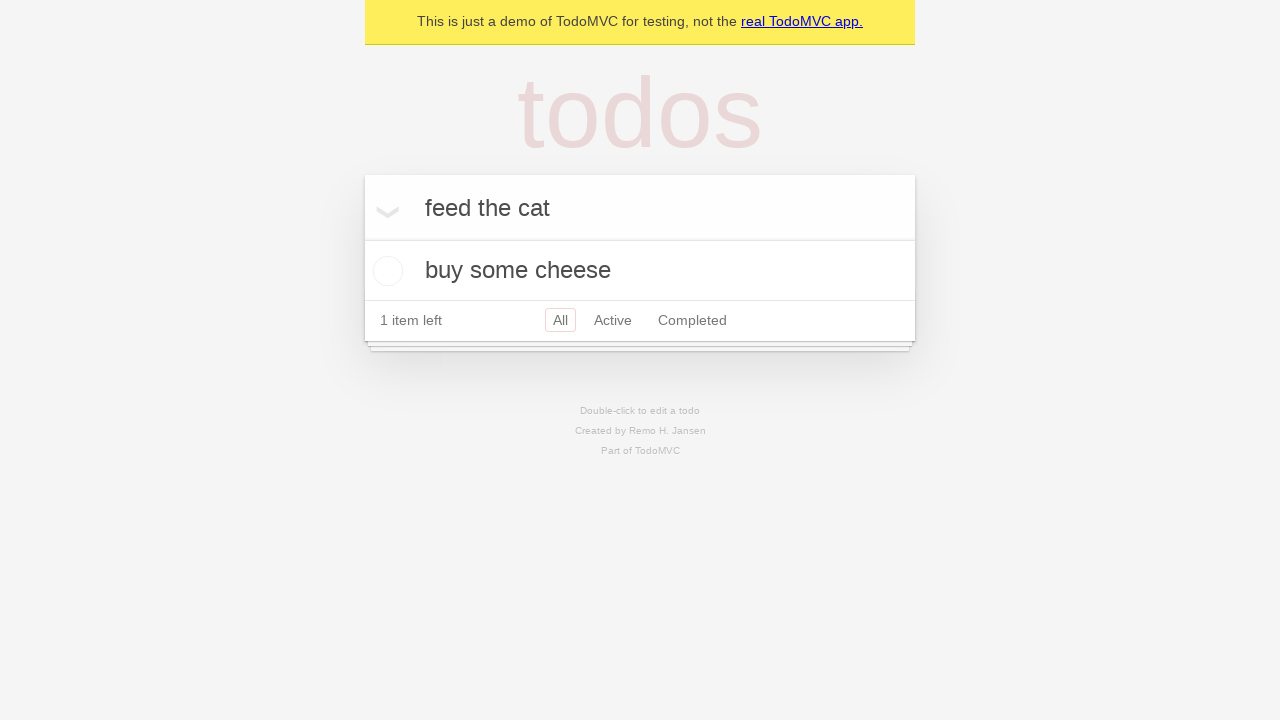

Pressed Enter to add second todo item on .new-todo
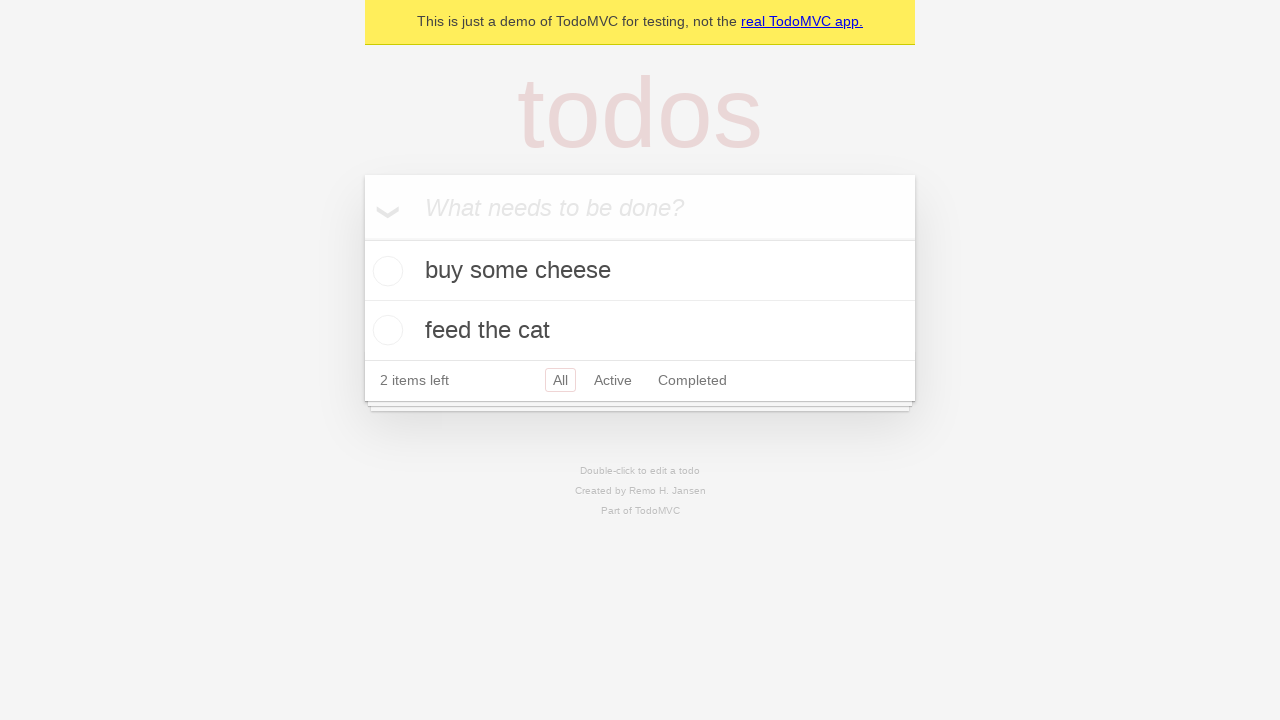

Second todo item appeared in the list, counter now displays 2 items
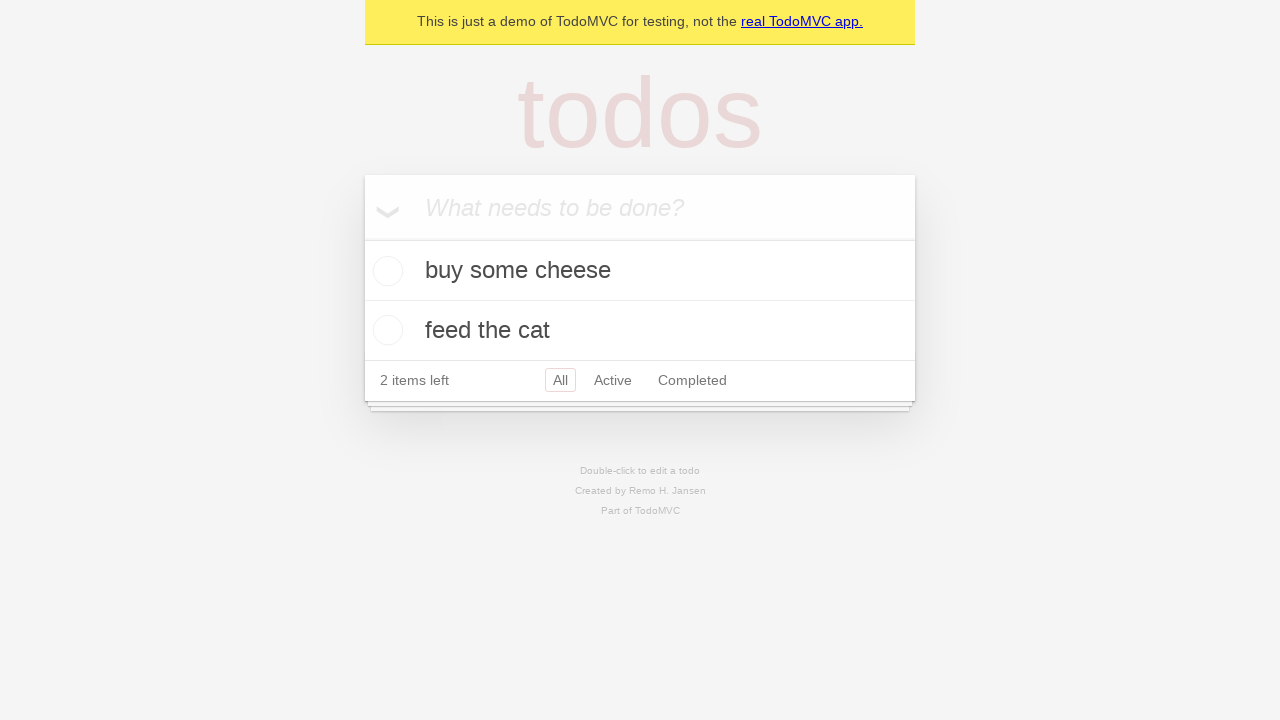

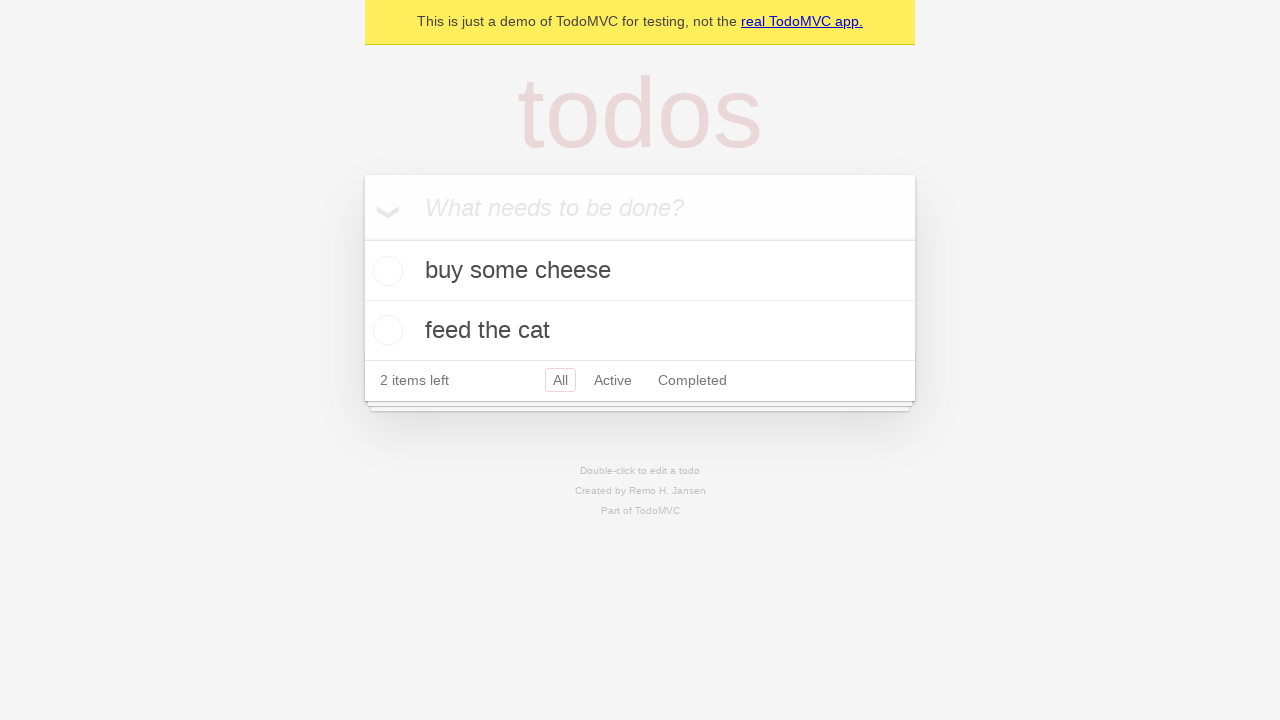